Tests hover functionality by moving the mouse over an element to trigger hover effects

Starting URL: https://practice-automation.com/hover/

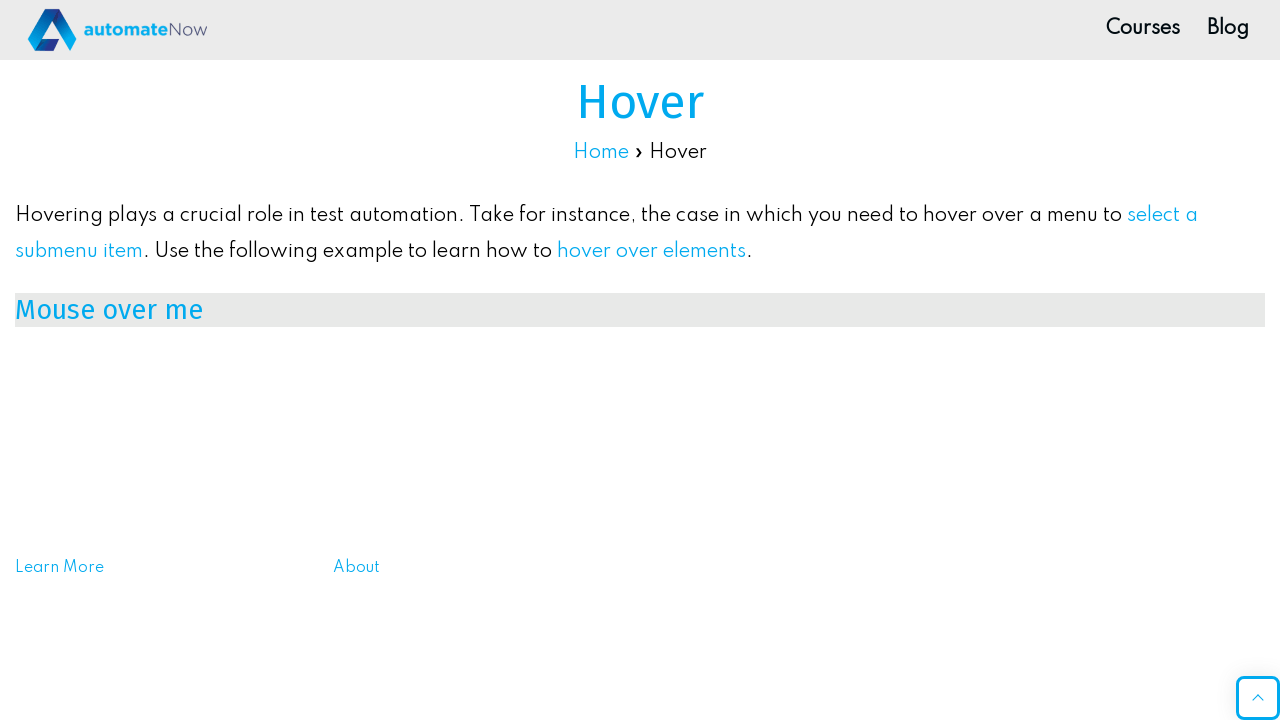

Located hover element with id 'mouse_over'
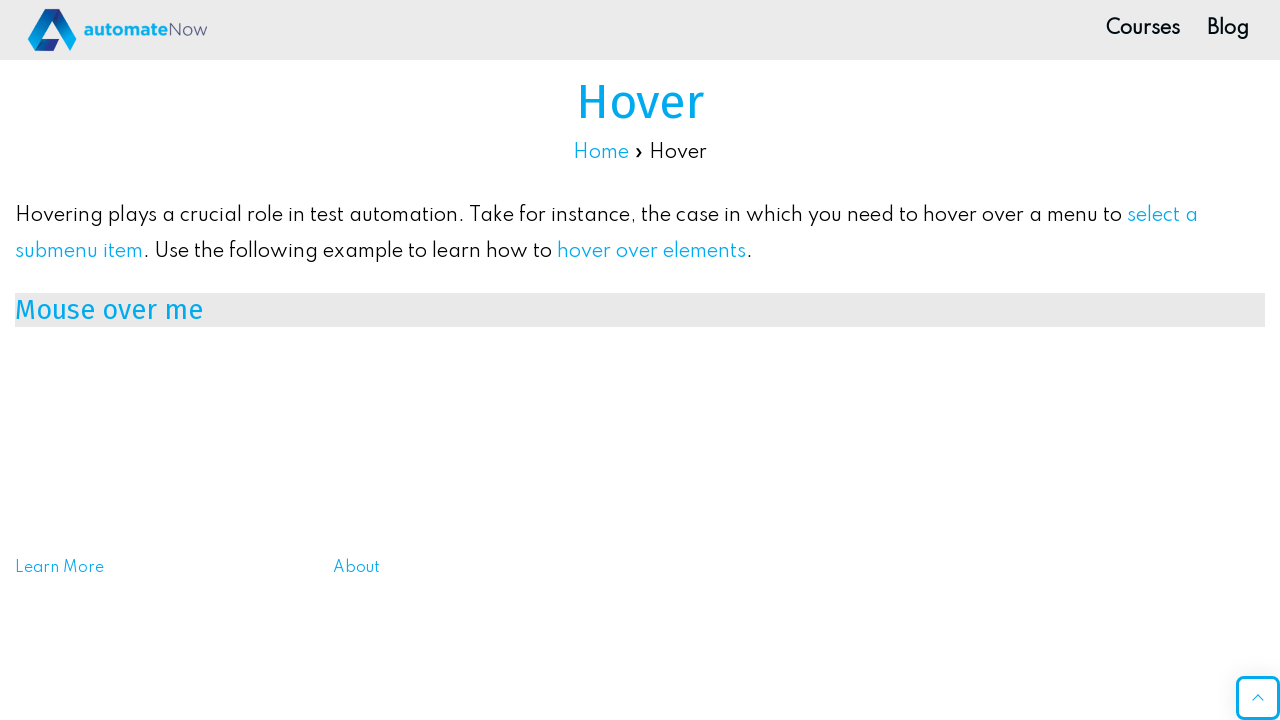

Hovered over the element to trigger hover effects at (640, 310) on h3#mouse_over
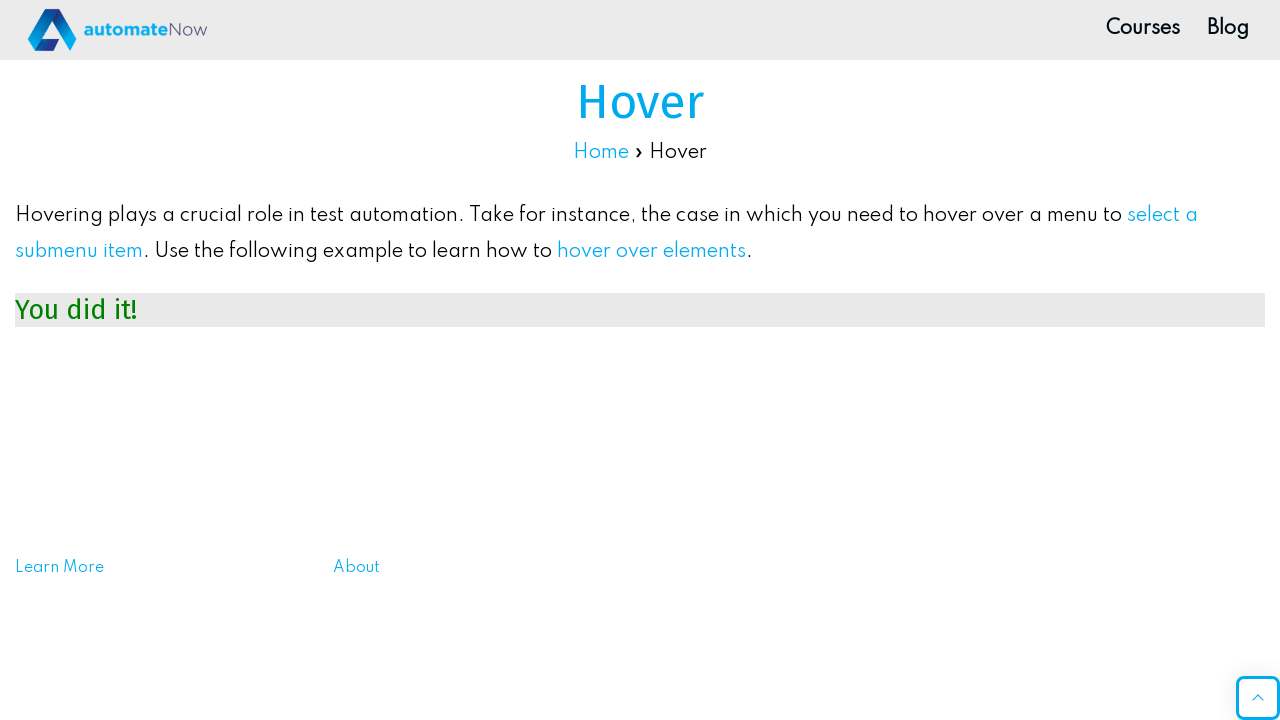

Waited 2 seconds to observe hover effect
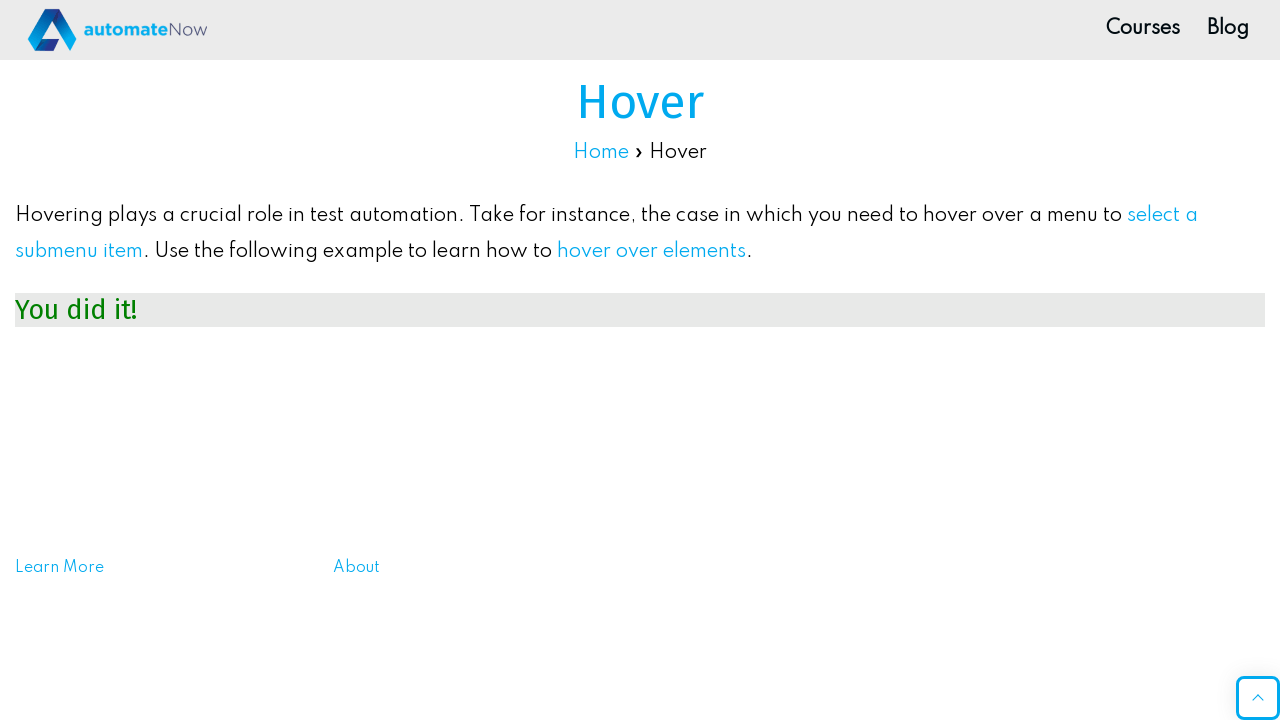

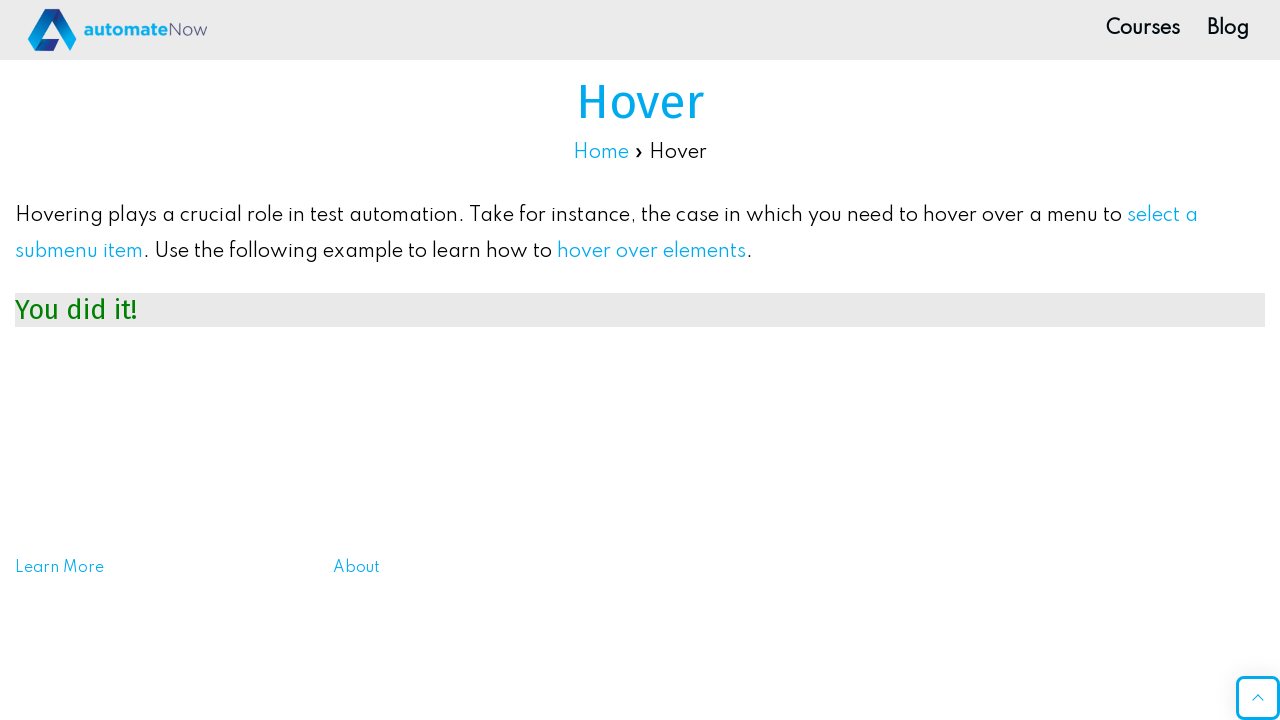